Tests the context menu functionality by right-clicking on a designated area

Starting URL: https://the-internet.herokuapp.com/

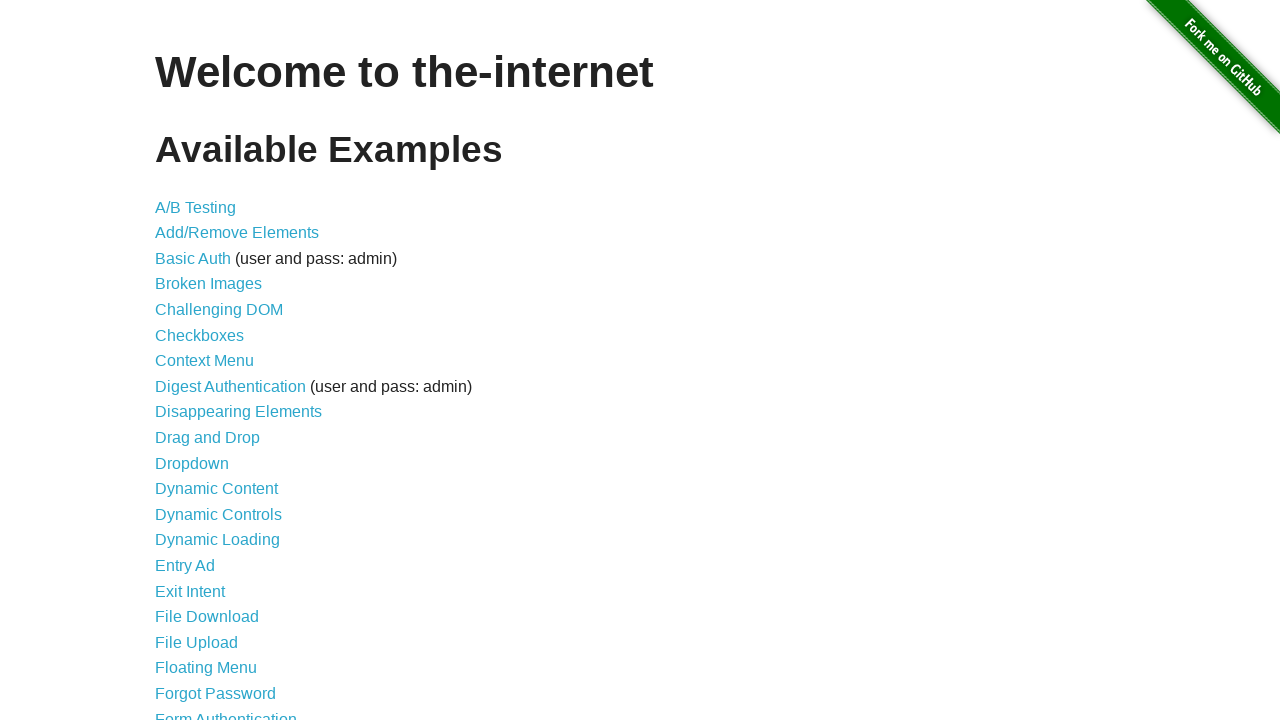

Clicked on Context Menu link at (204, 361) on a:has-text('Context Menu')
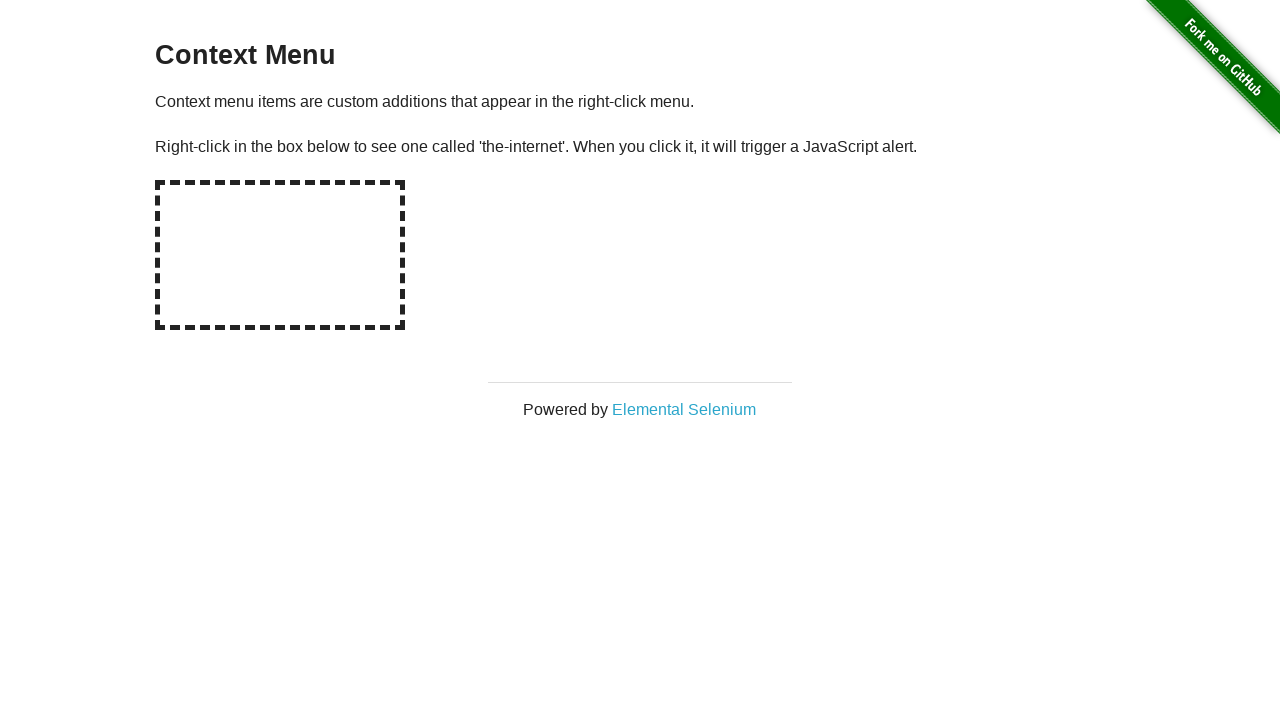

Right-clicked on the hot-spot area to open context menu at (280, 255) on #hot-spot
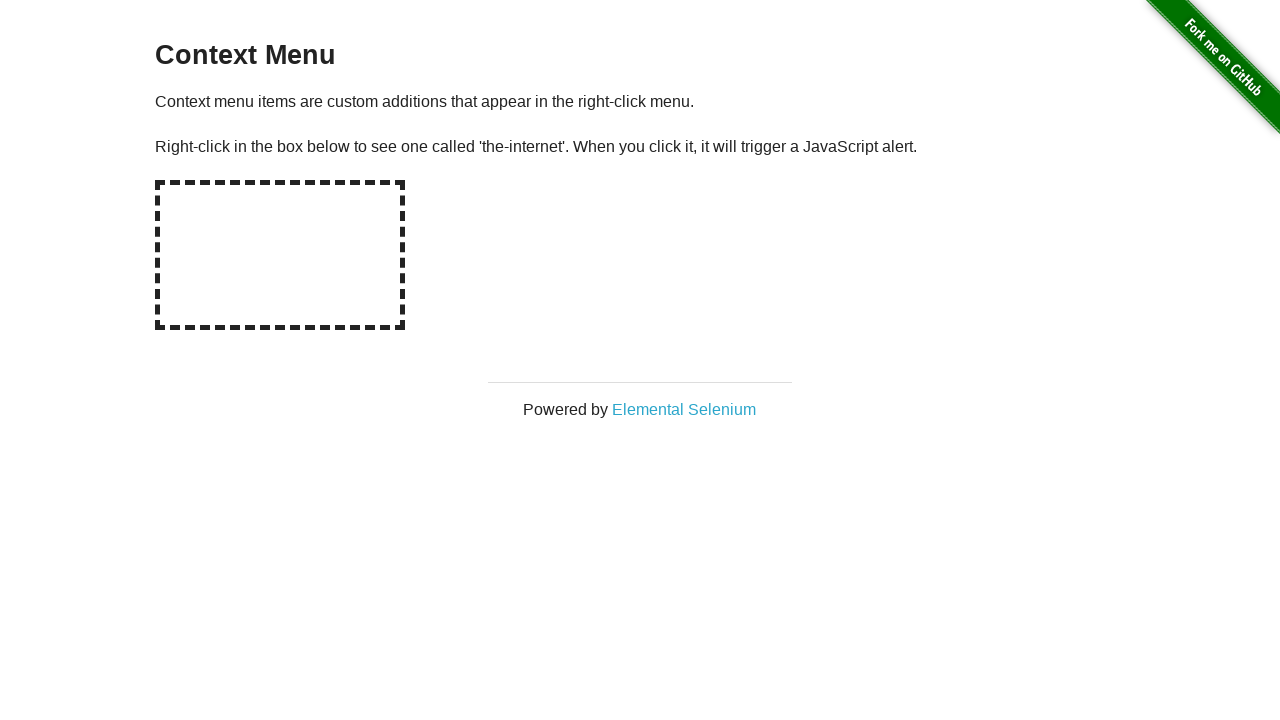

Waited for context menu alert to appear
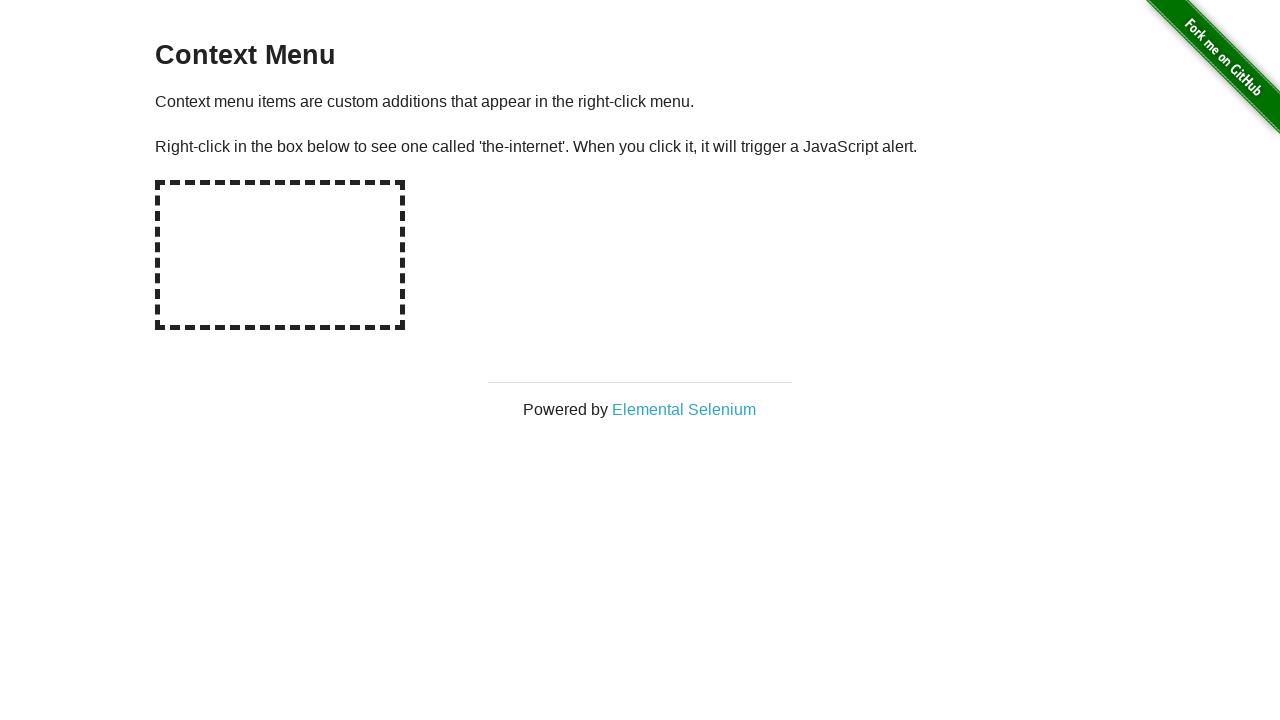

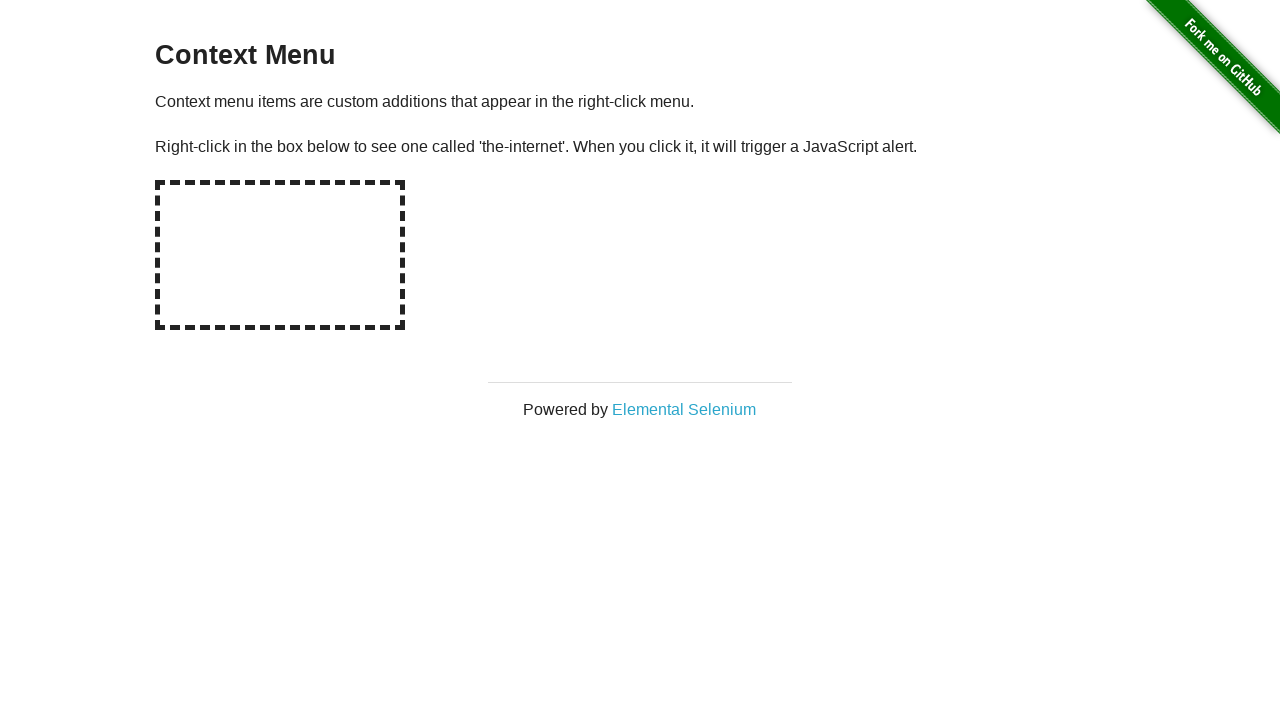